Tests autocomplete/autosuggest functionality by typing a partial country name, waiting for suggestions to appear, and selecting a specific country from the dropdown list

Starting URL: https://rahulshettyacademy.com/dropdownsPractise/

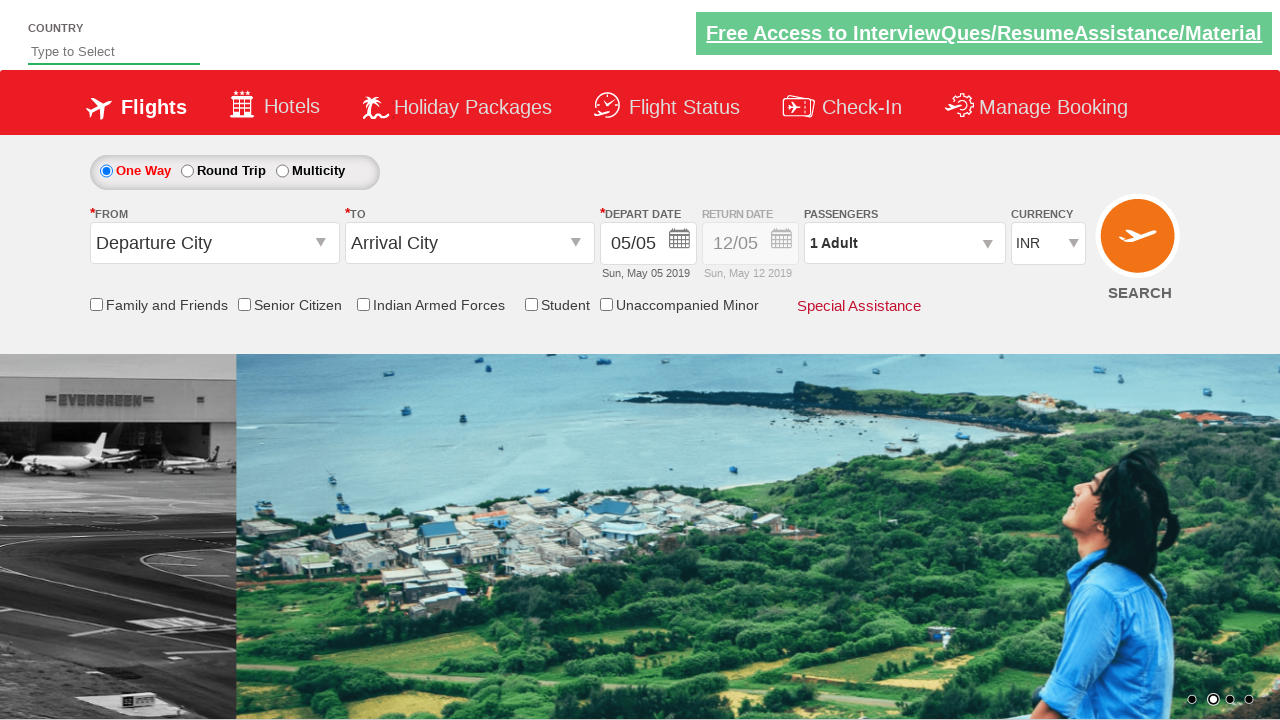

Filled autosuggest field with 'pa' to trigger dropdown suggestions on #autosuggest
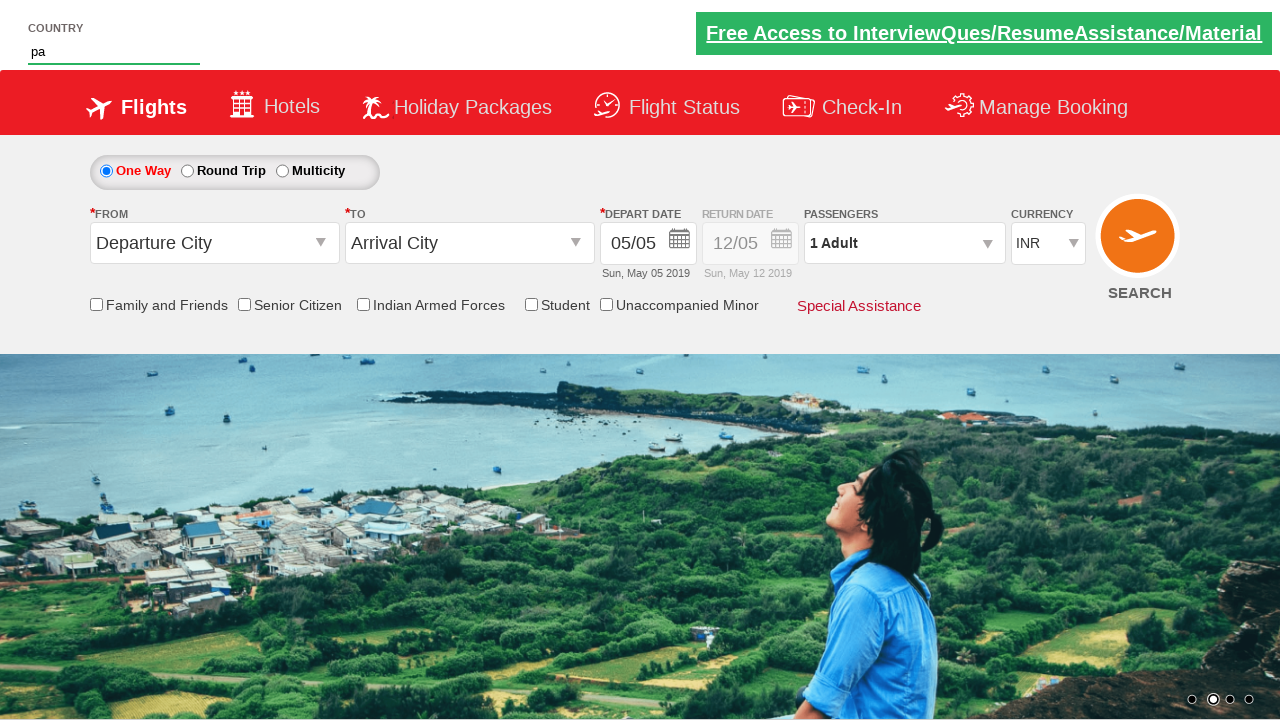

Autocomplete suggestions dropdown appeared
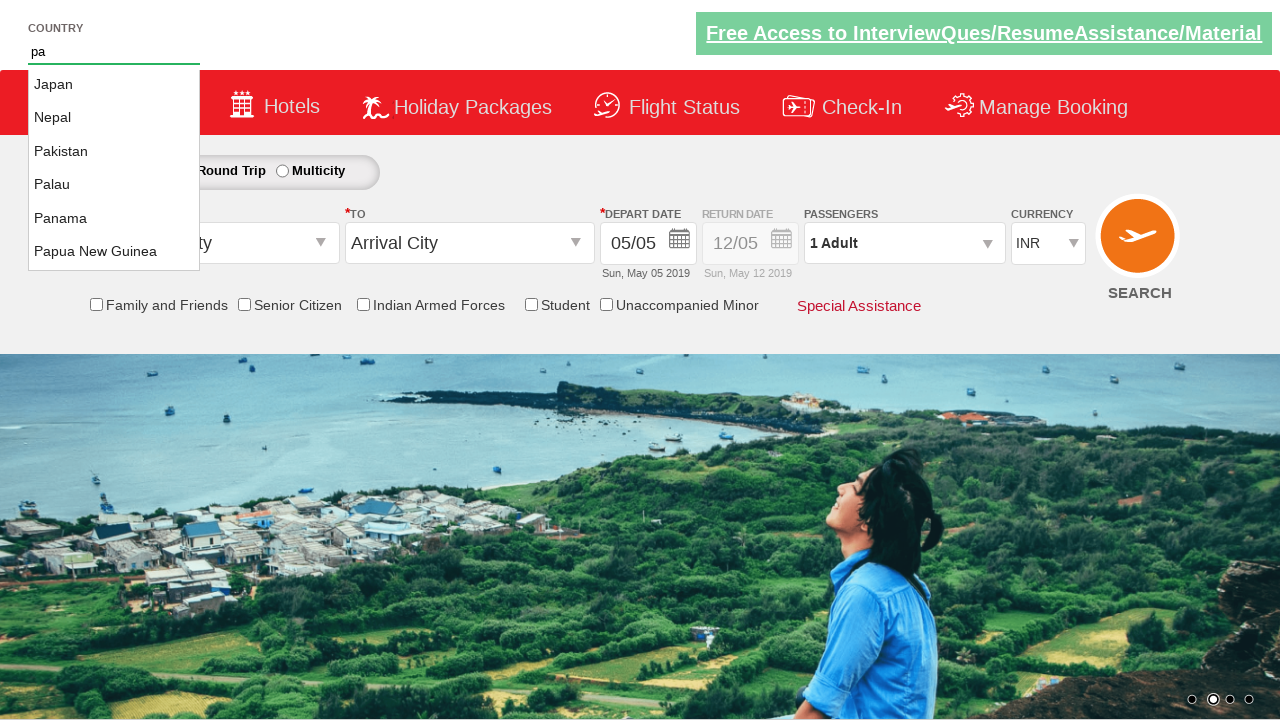

Found 8 country suggestions in the dropdown
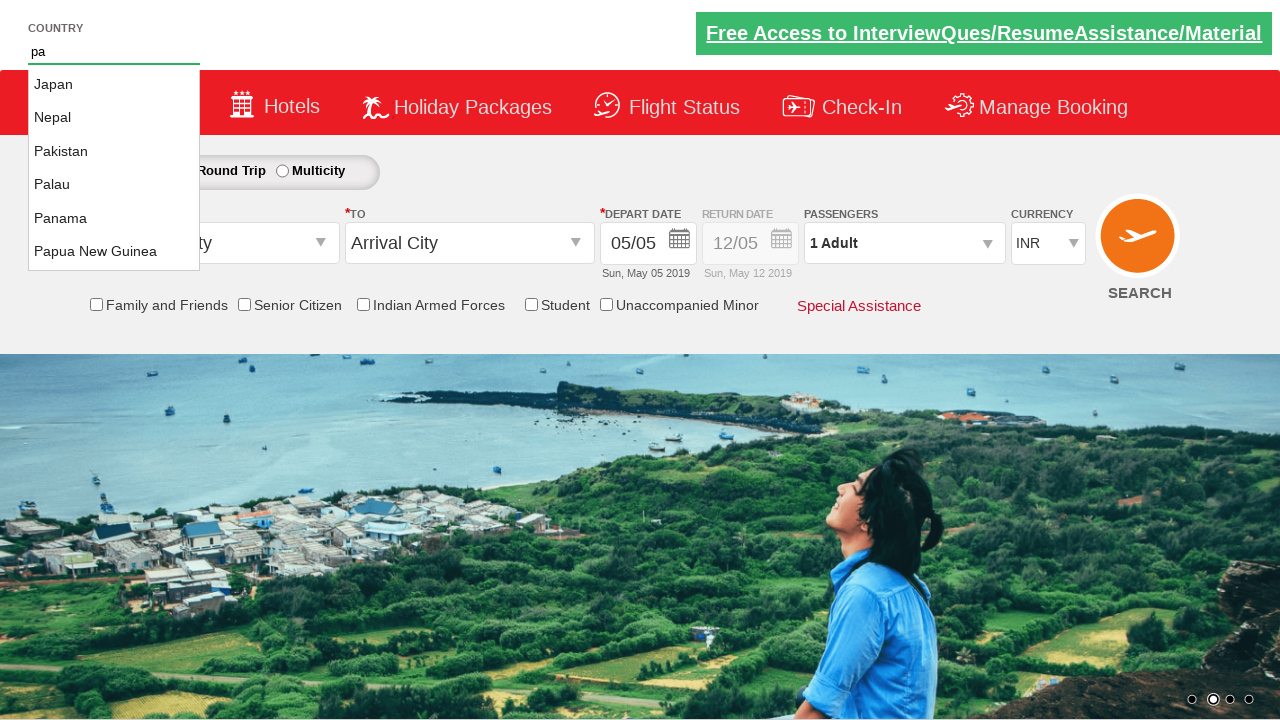

Clicked on 'Pakistan' from the suggestions list at (114, 152) on li.ui-menu-item a >> nth=2
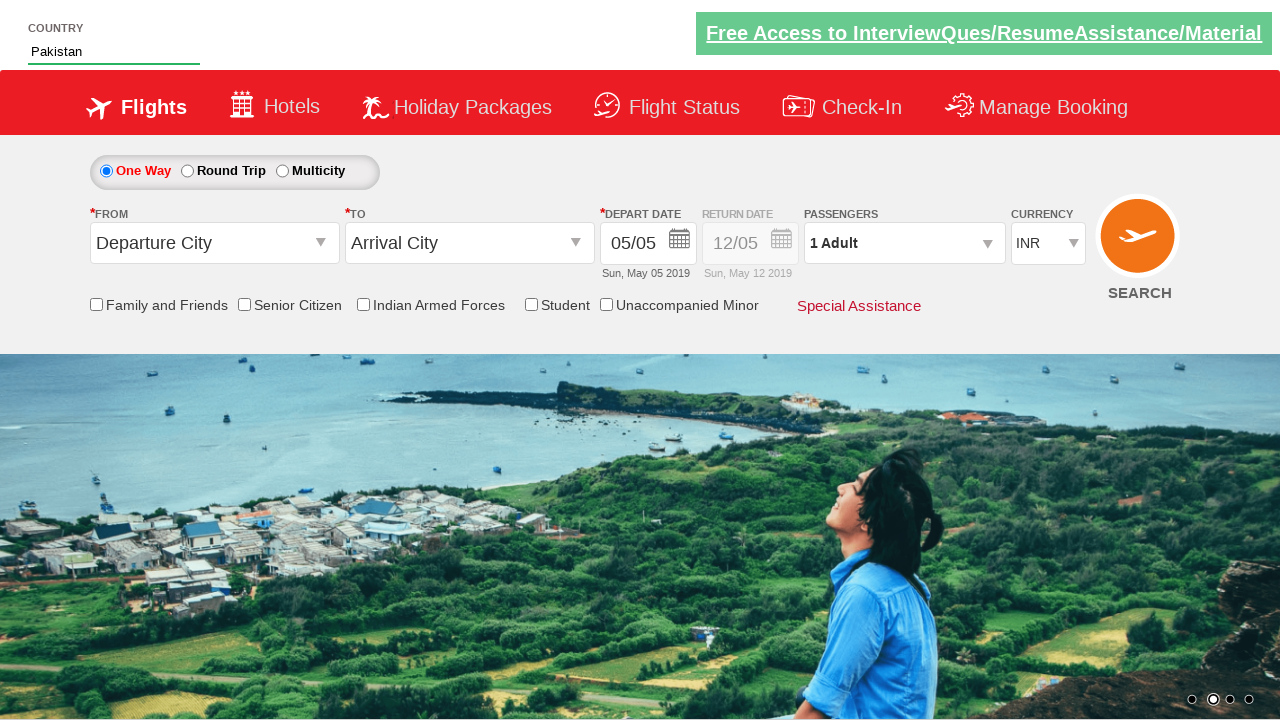

Verified that 'Pakistan' was successfully selected in the autosuggest field
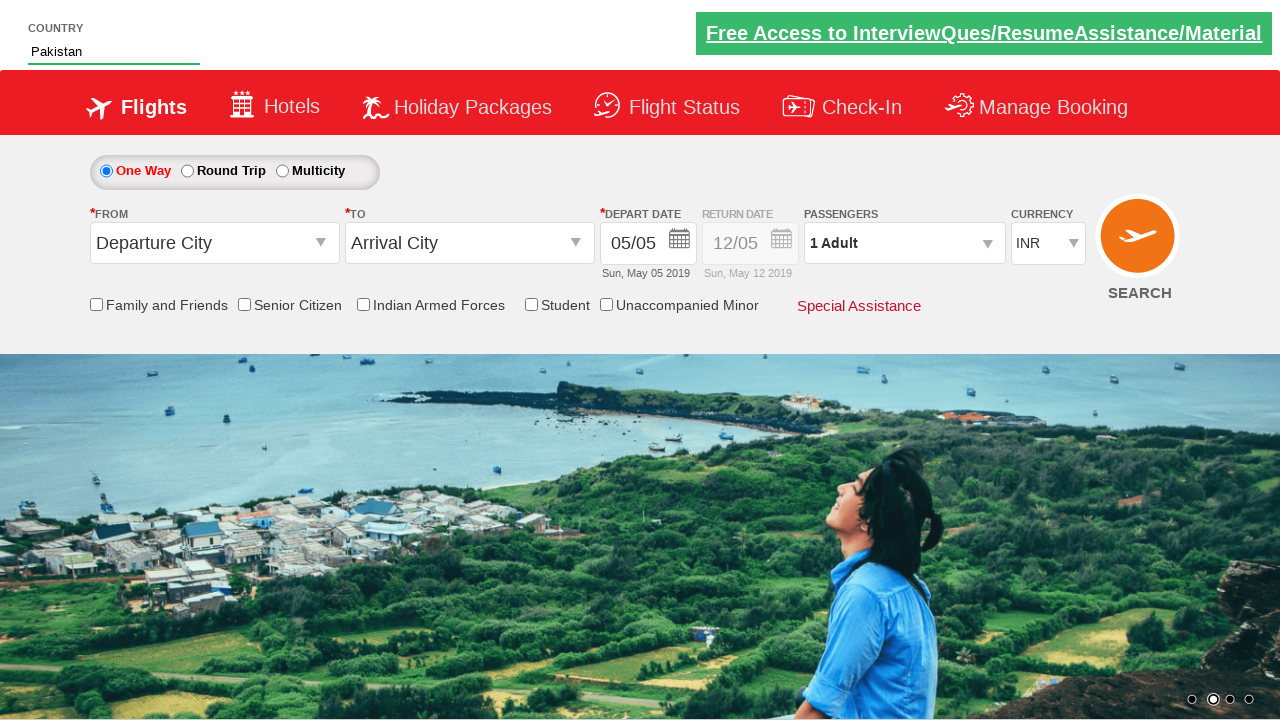

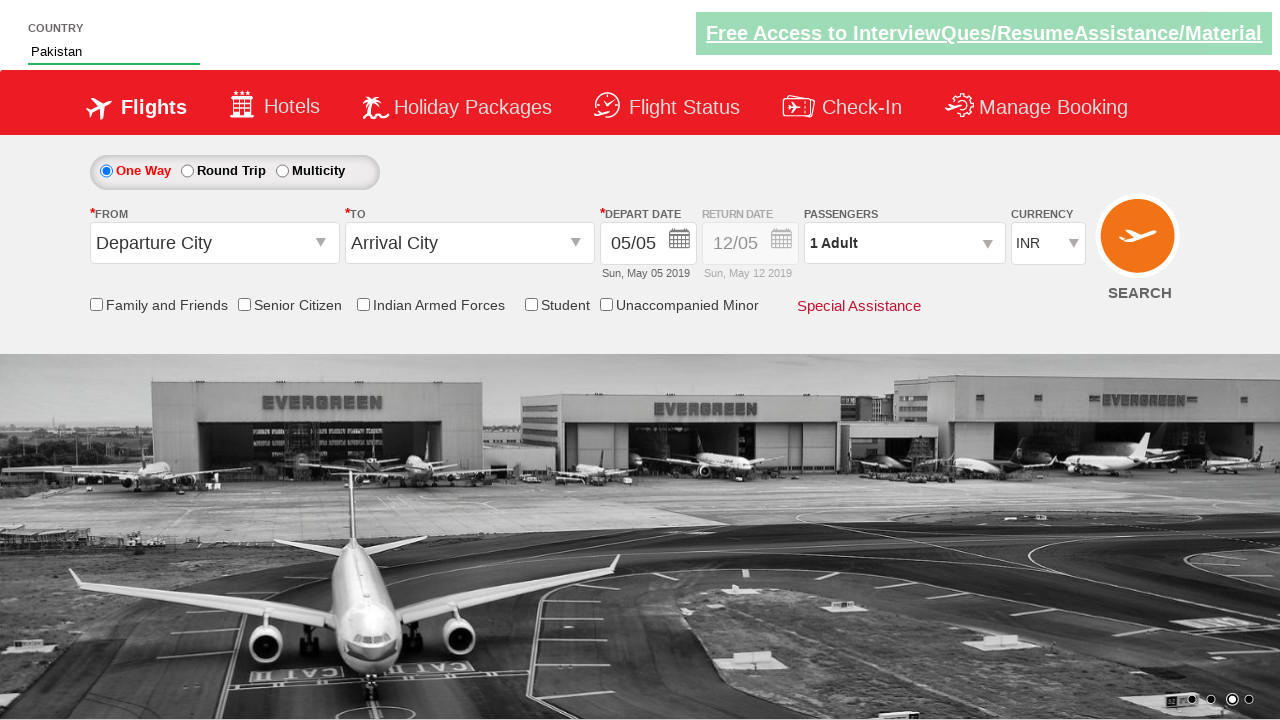